Tests password meter functionality by entering a password and verifying that score and complexity ratings are displayed.

Starting URL: https://passwordmeter.com/

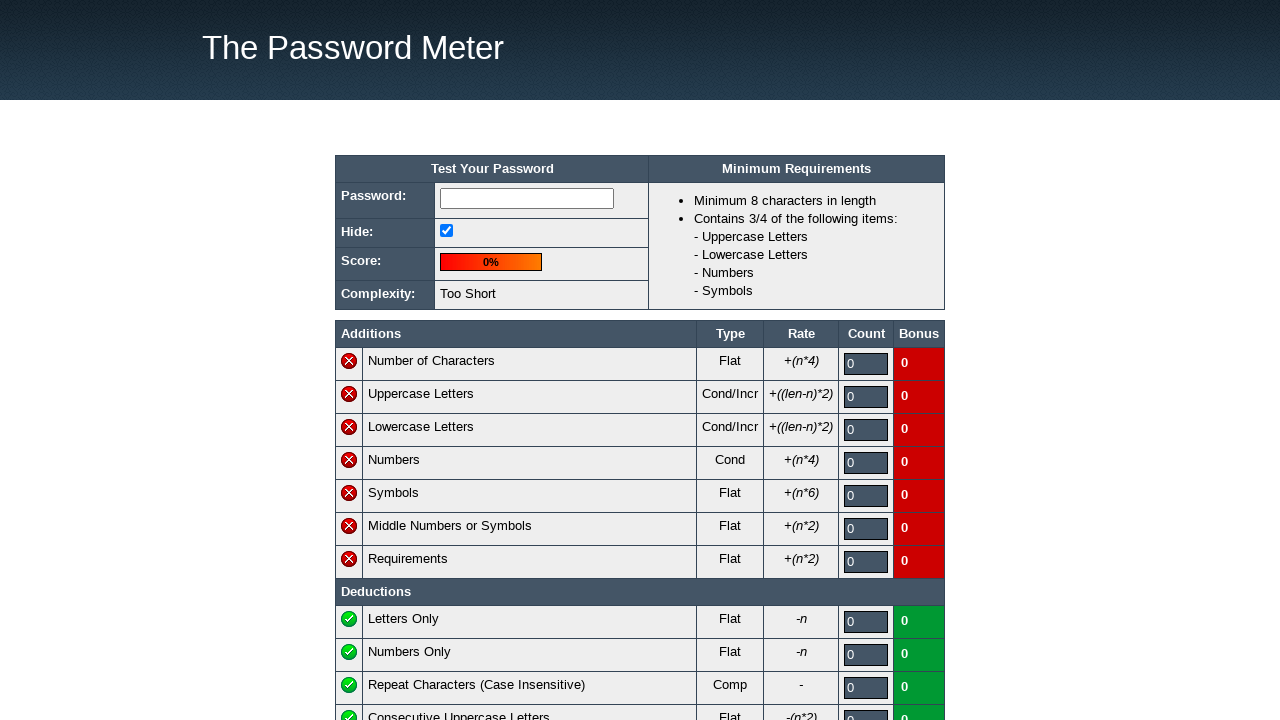

Password input field loaded
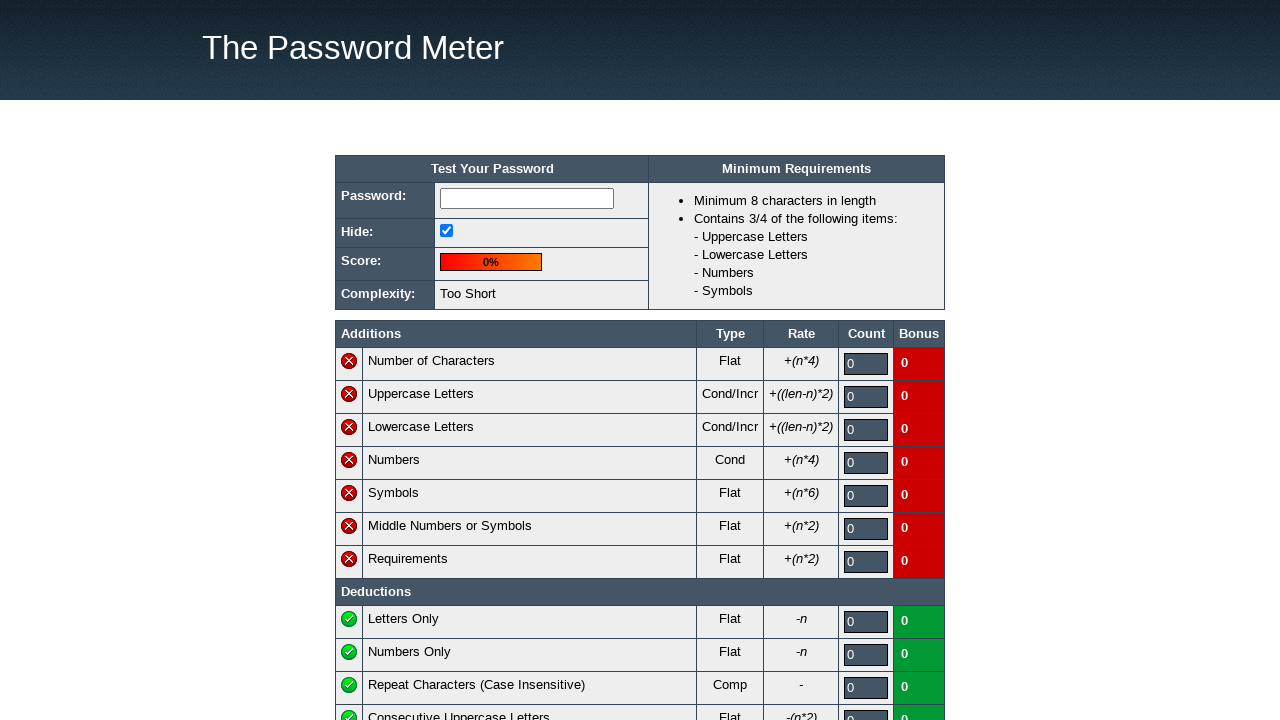

Entered strong test password 'Str0ngP@ssword!' on input[type='password']
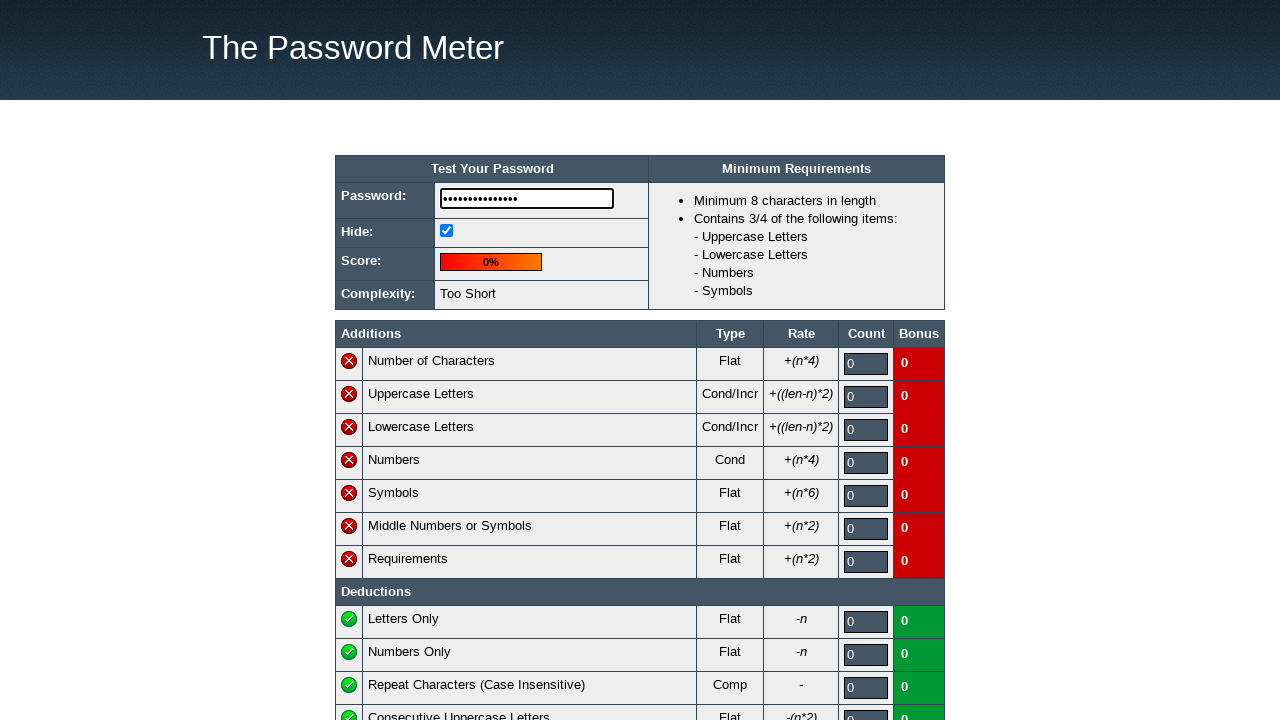

Password score displayed
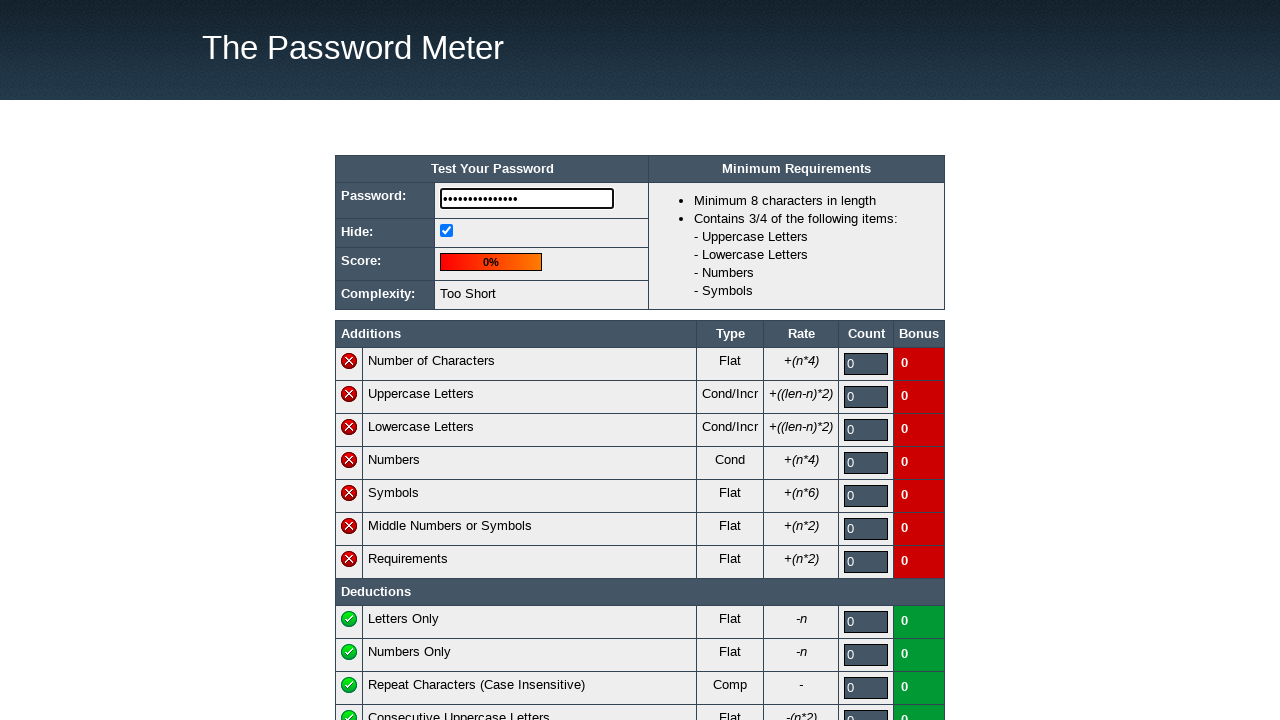

Password complexity rating displayed
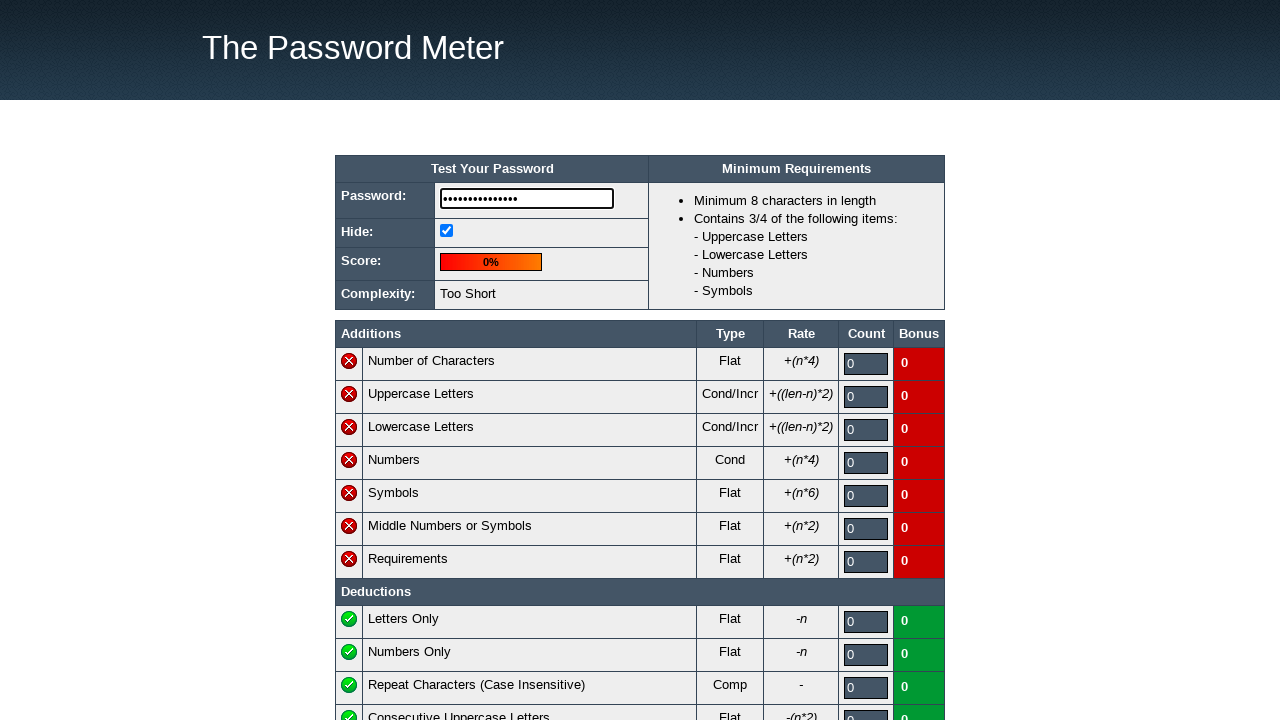

Cleared password field on input[type='password']
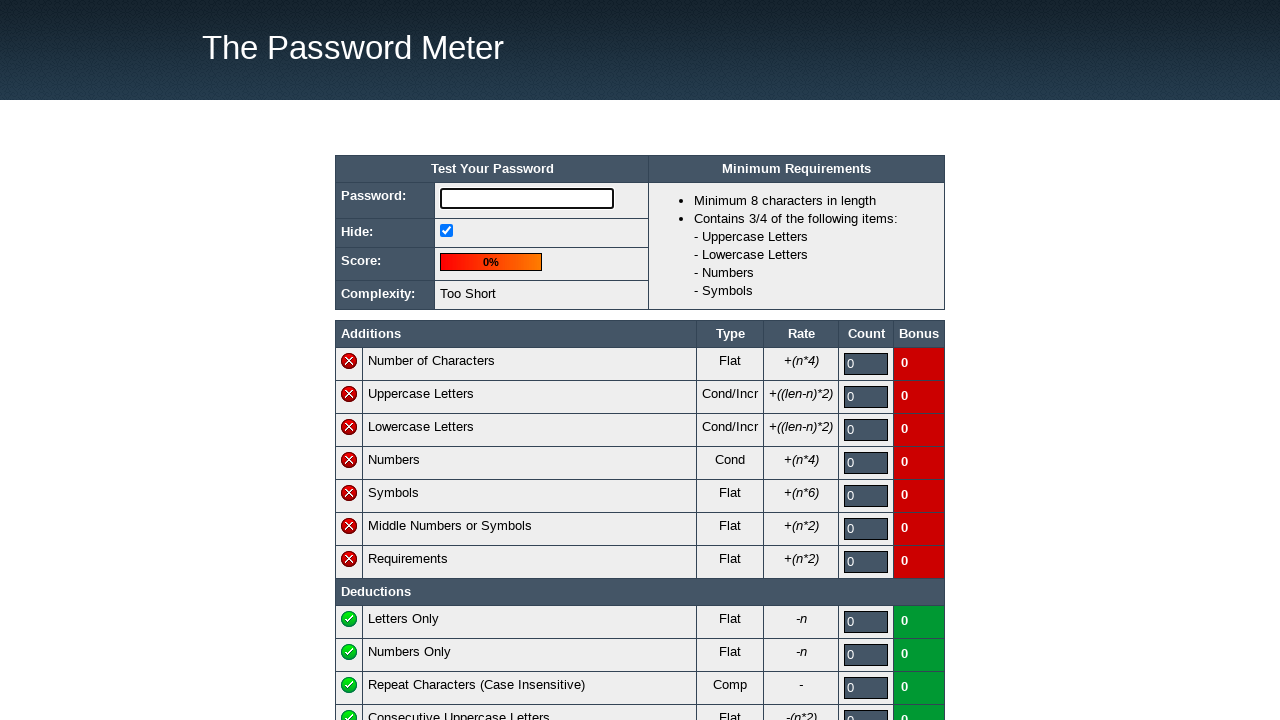

Entered weak test password 'weakpass' on input[type='password']
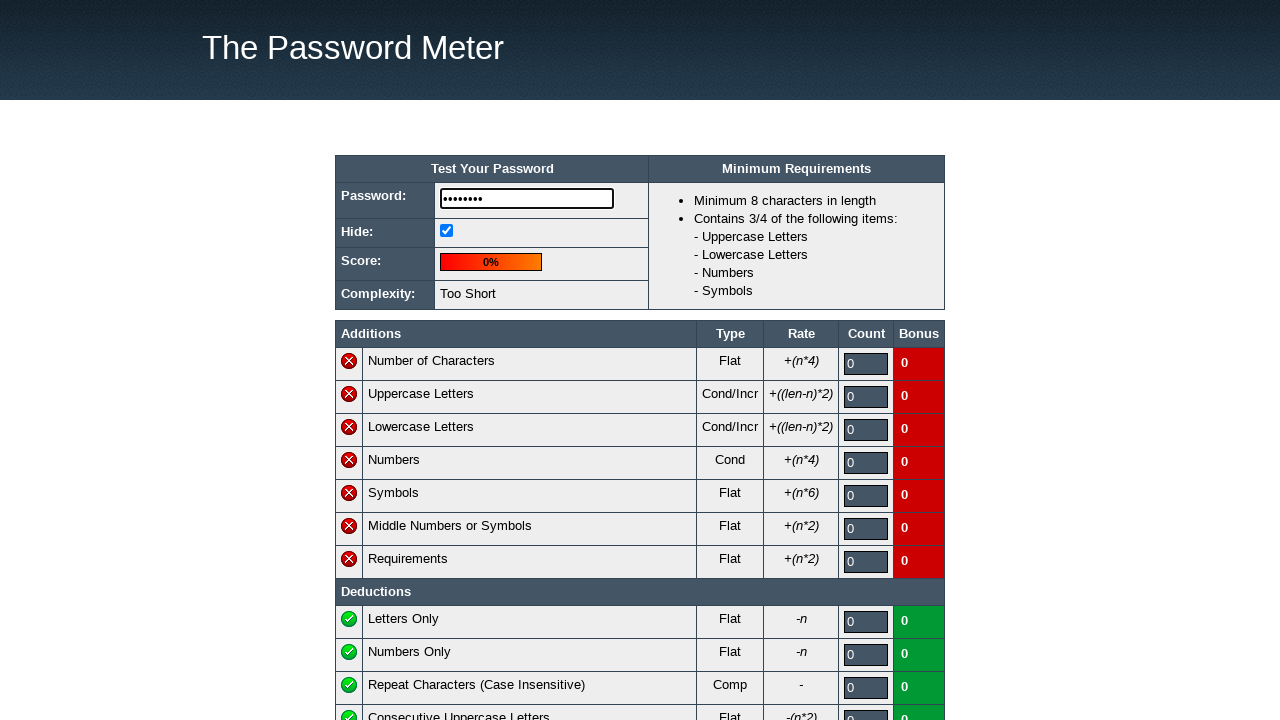

Updated password score displayed for weak password
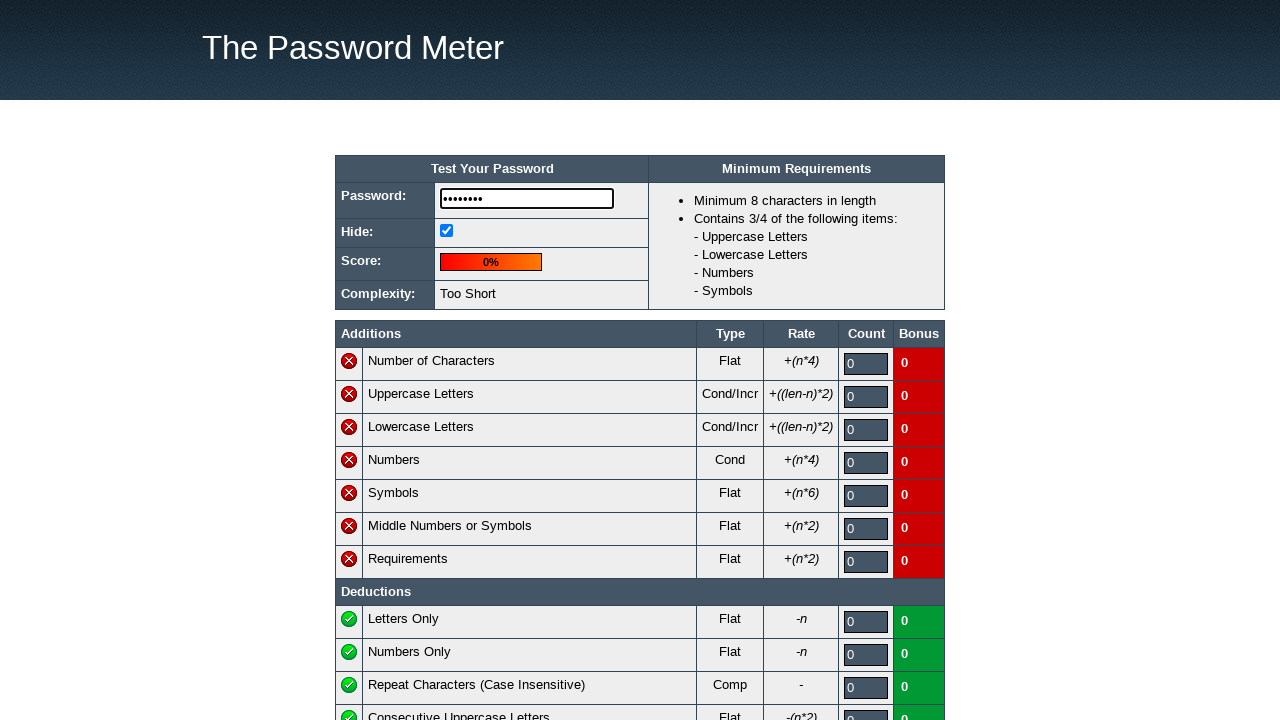

Updated complexity rating displayed for weak password
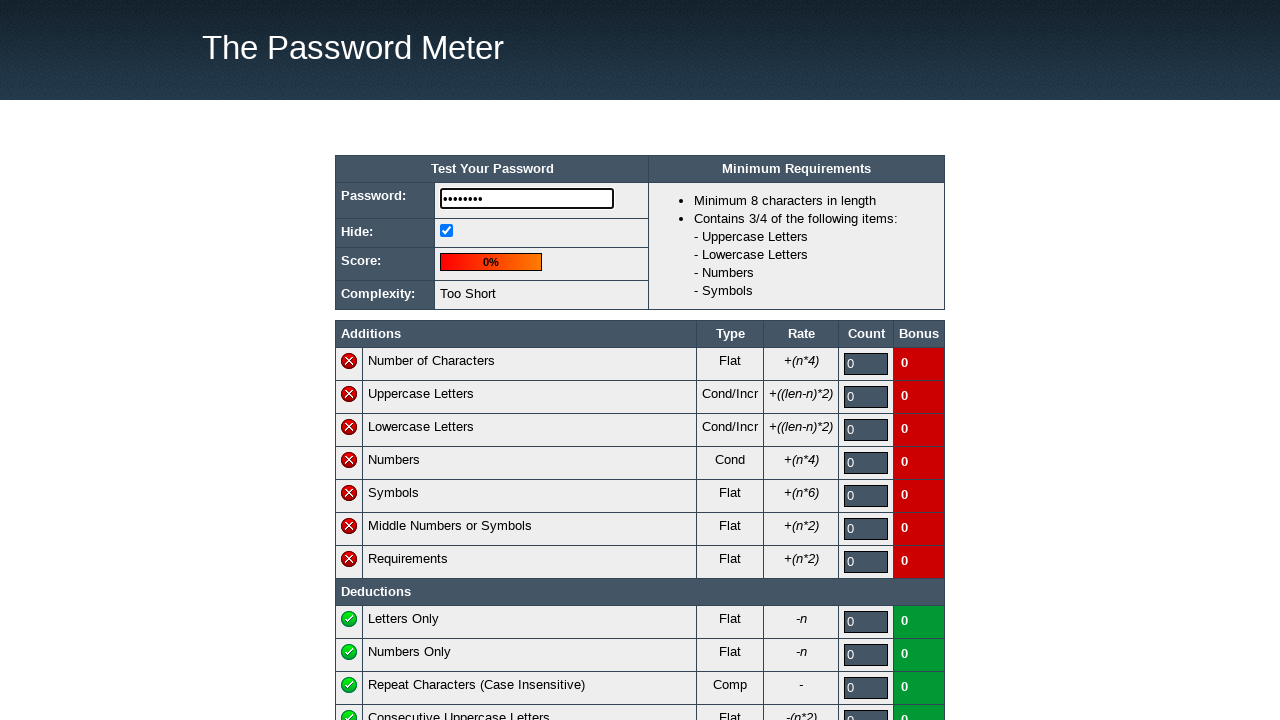

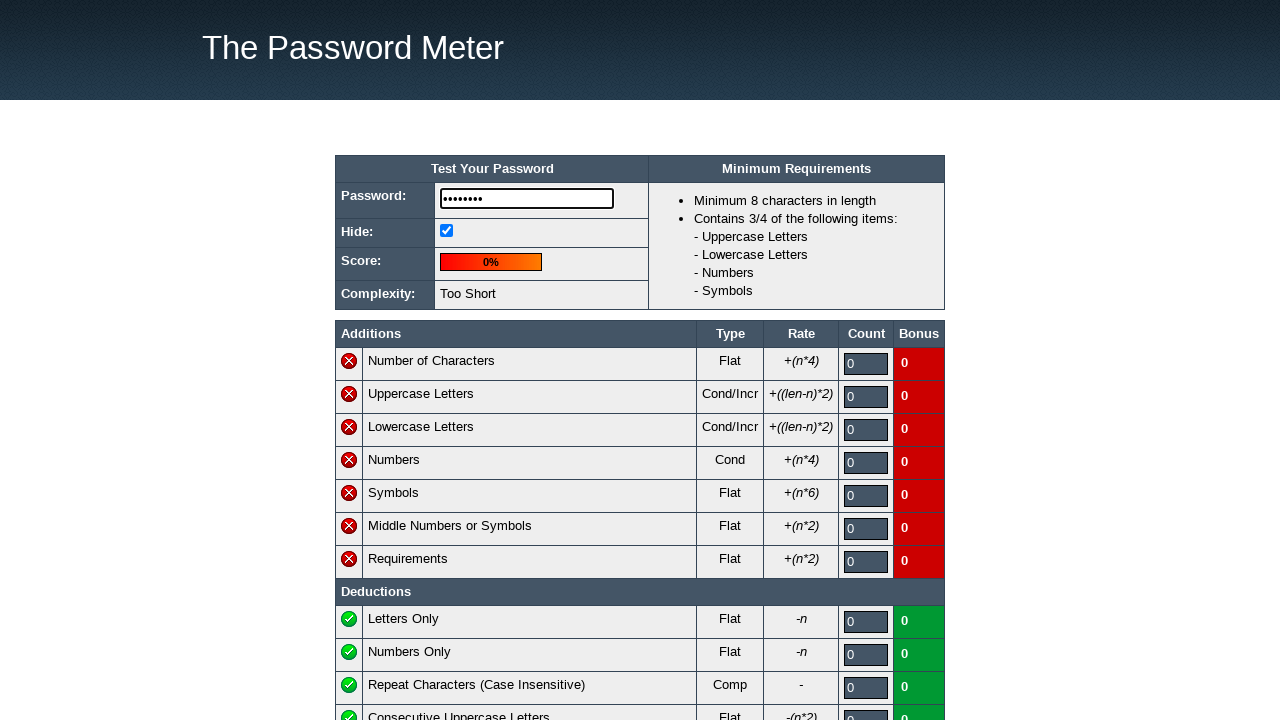